Tests the sorting functionality on the Top Deals page by clicking the link to open a new tab, then clicking the first column header and verifying the items are sorted alphabetically.

Starting URL: https://rahulshettyacademy.com/seleniumPractise

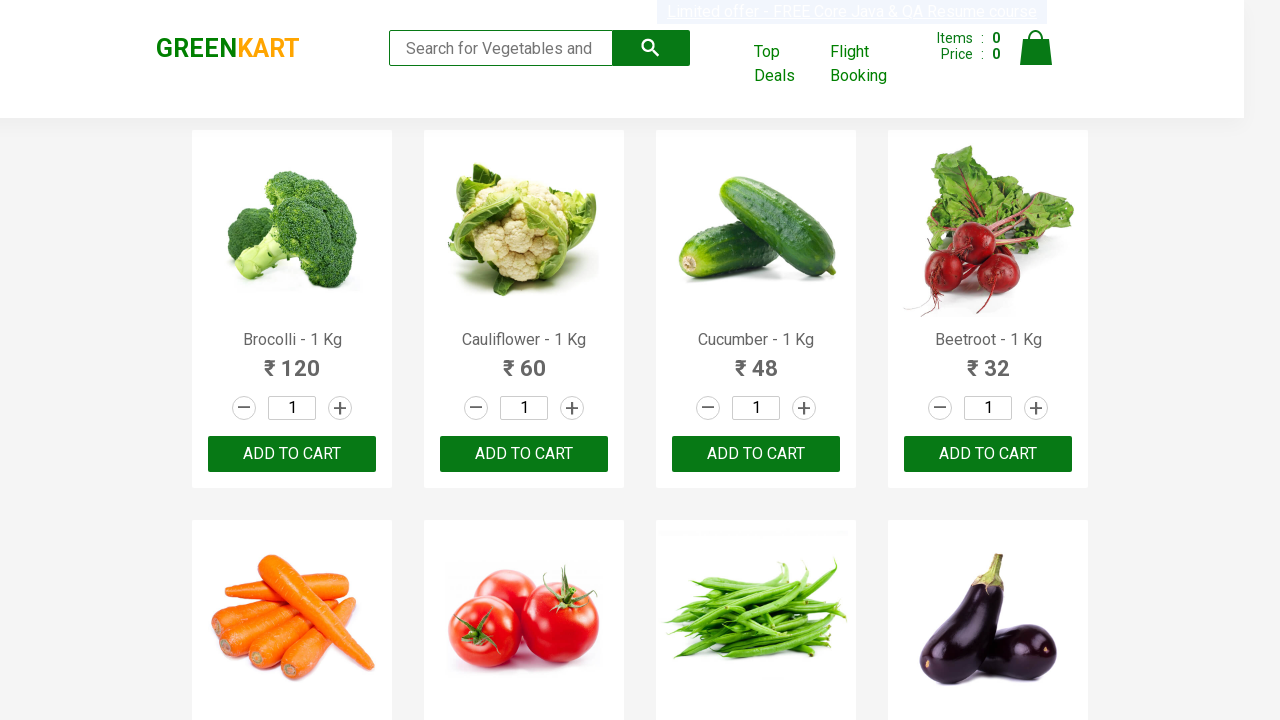

Clicked 'Top Deals' link to open new tab at (787, 64) on text=Top Deals
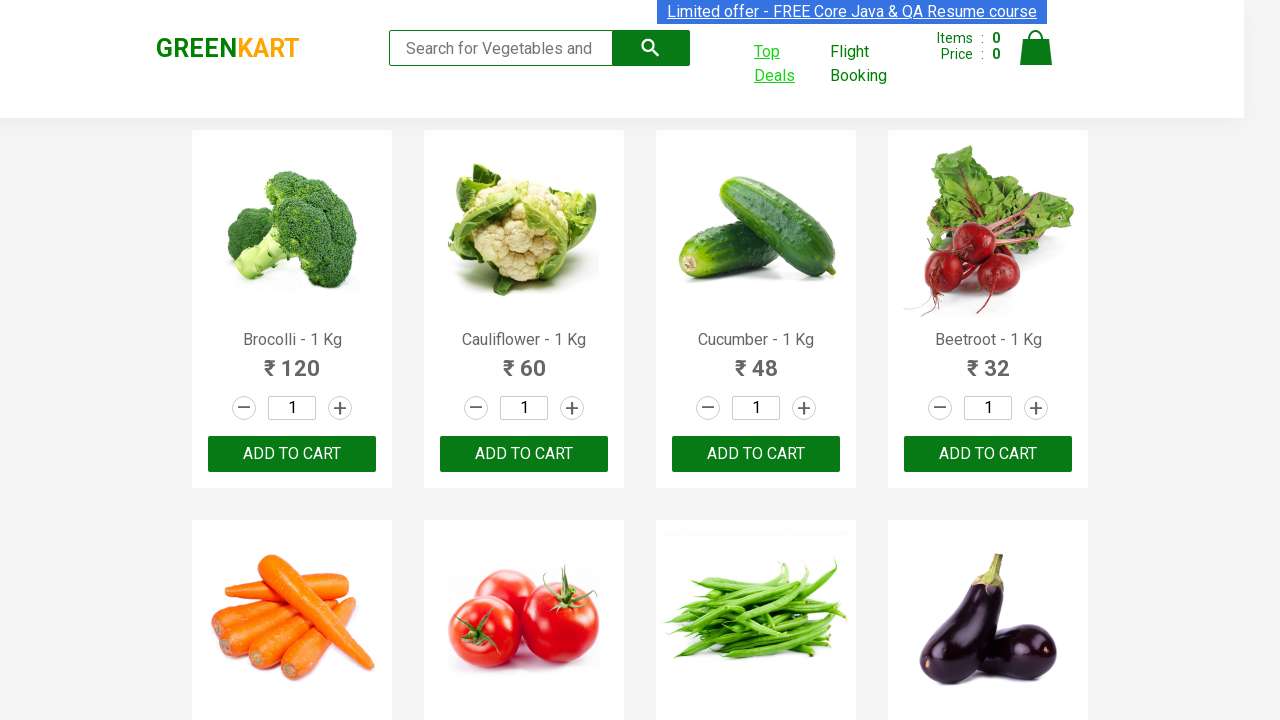

Switched to new tab and waited for page load
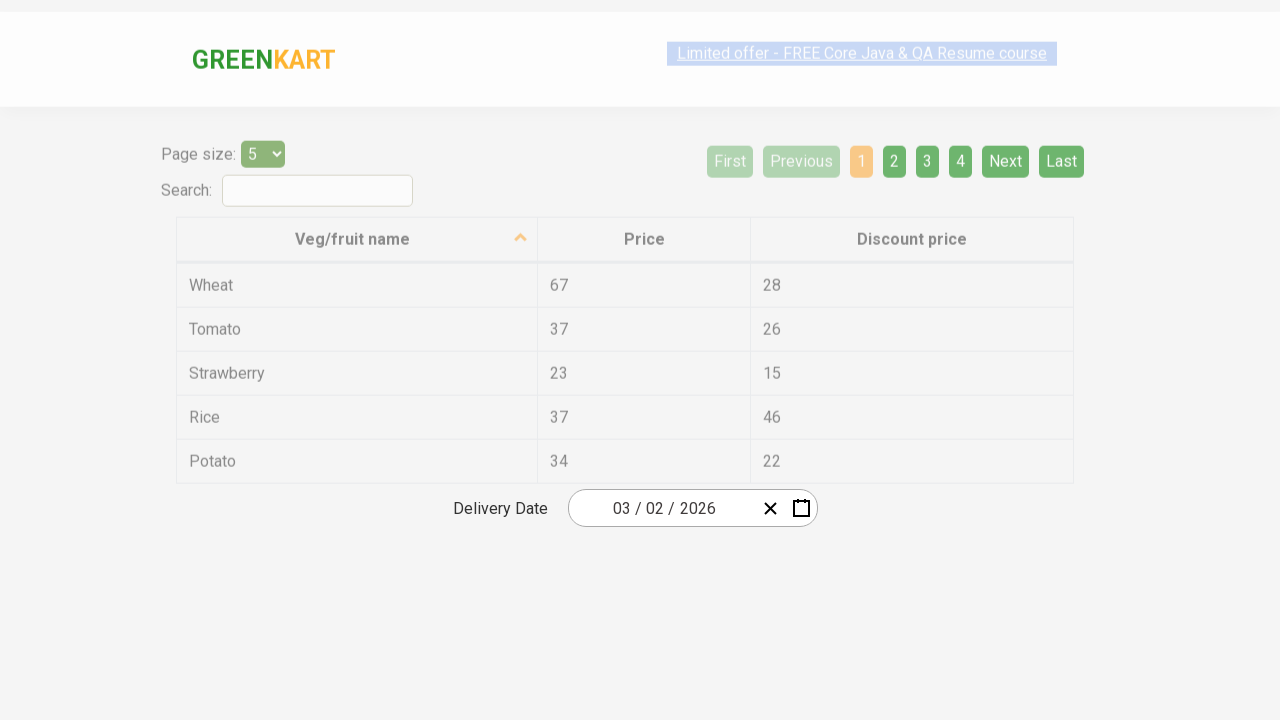

Clicked first column header to sort at (357, 213) on xpath=//th[@role='columnheader'][1]
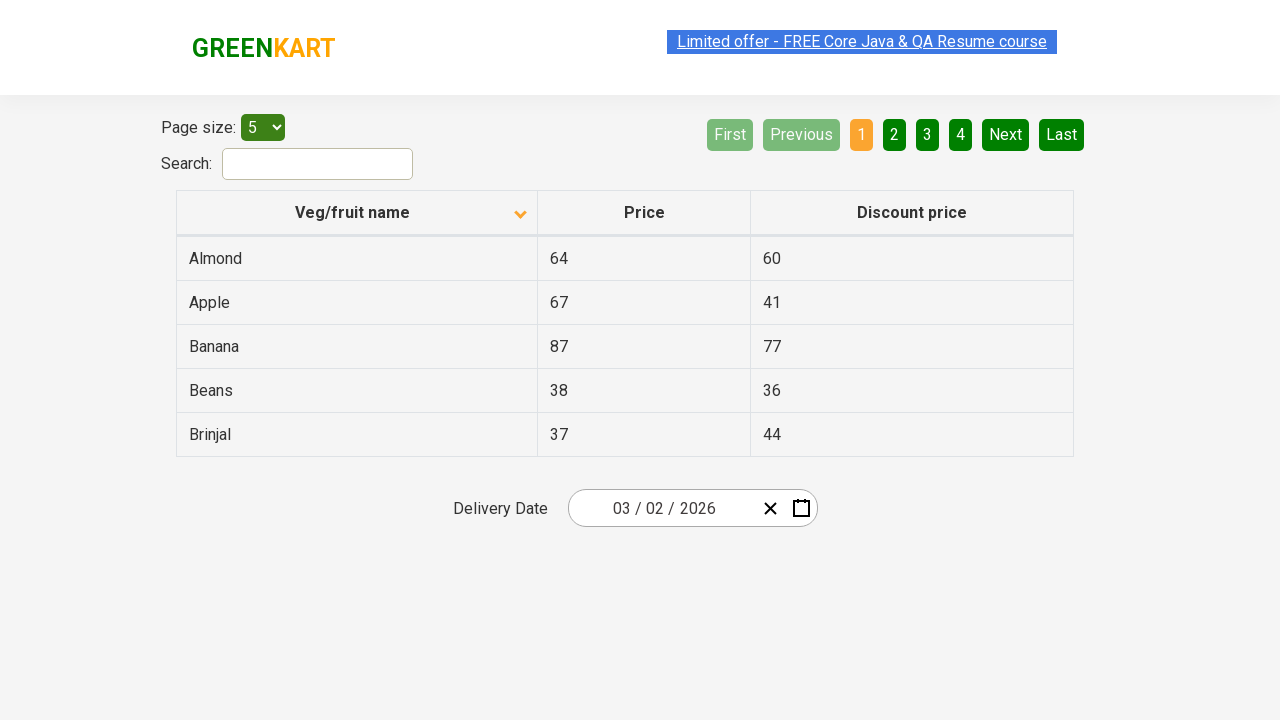

Table updated after sorting
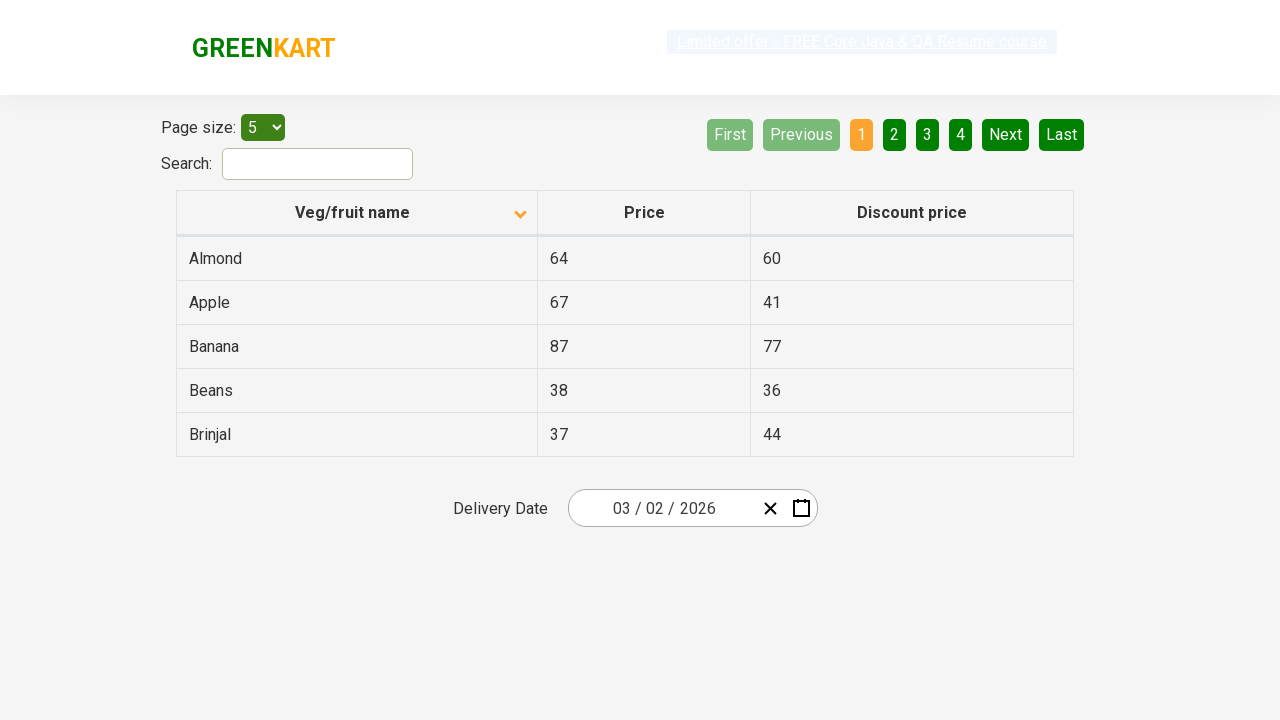

Retrieved 5 vegetable/fruit names from first column
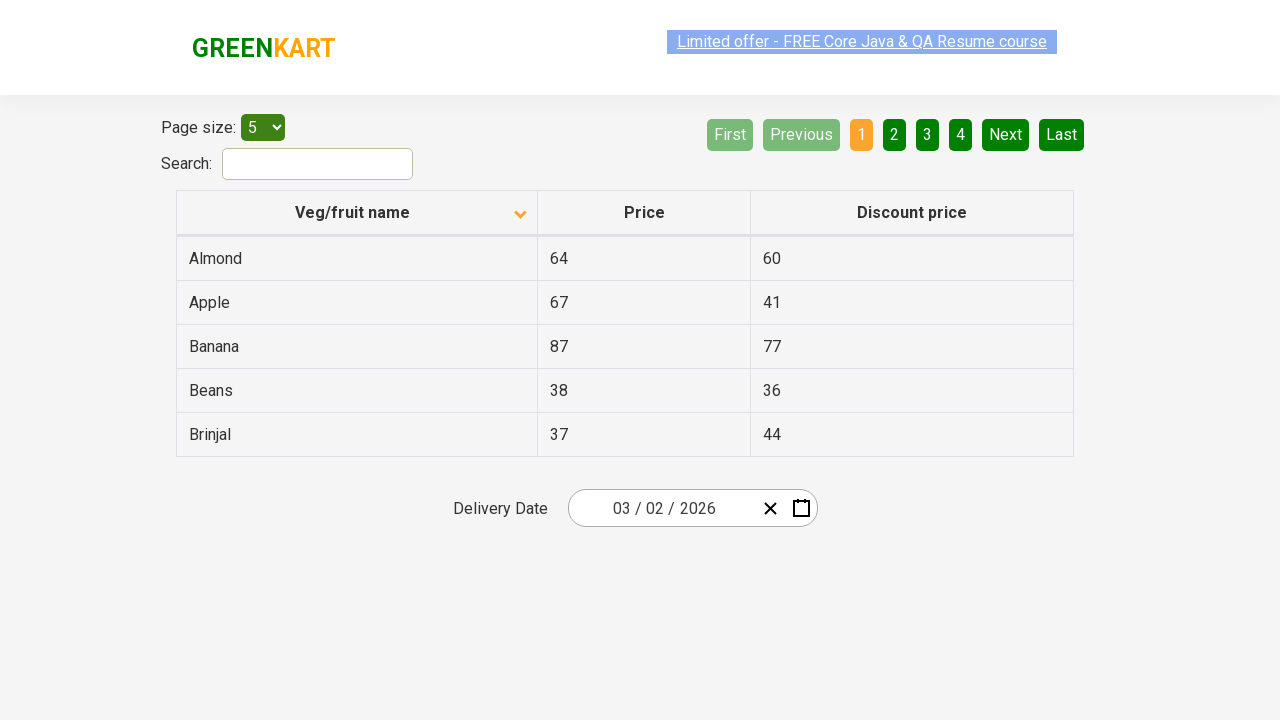

Verified items are sorted alphabetically
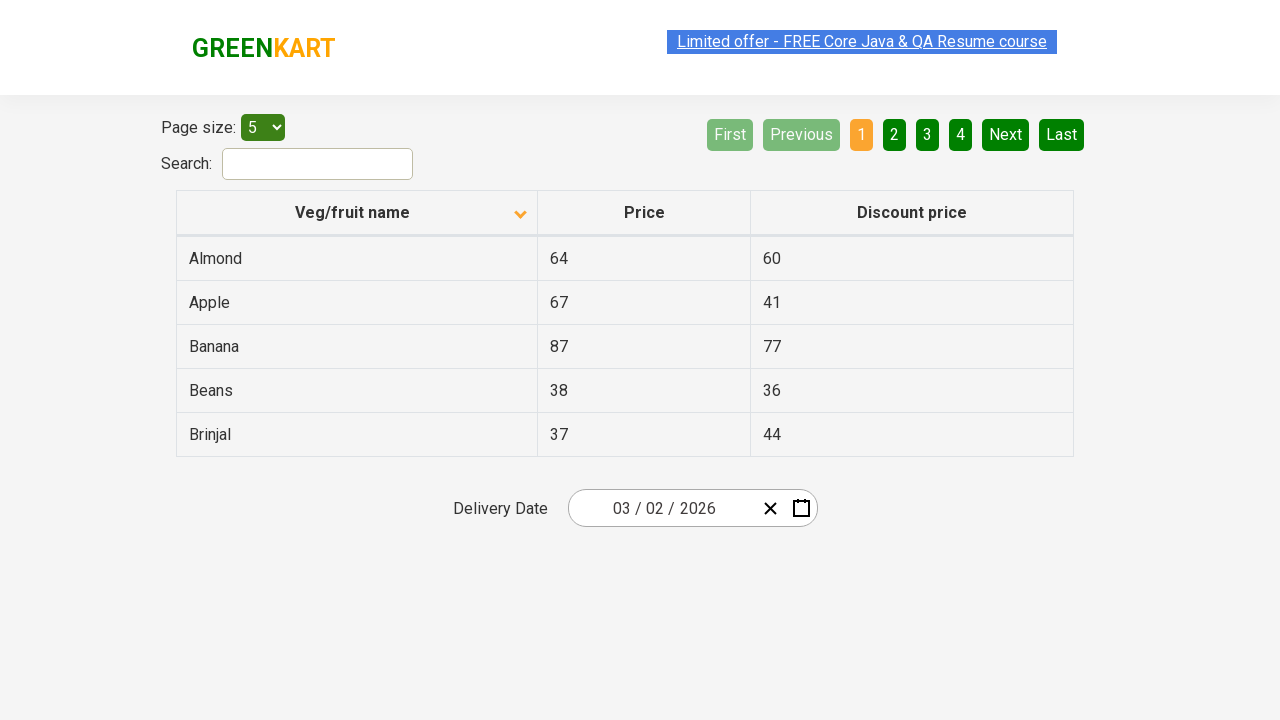

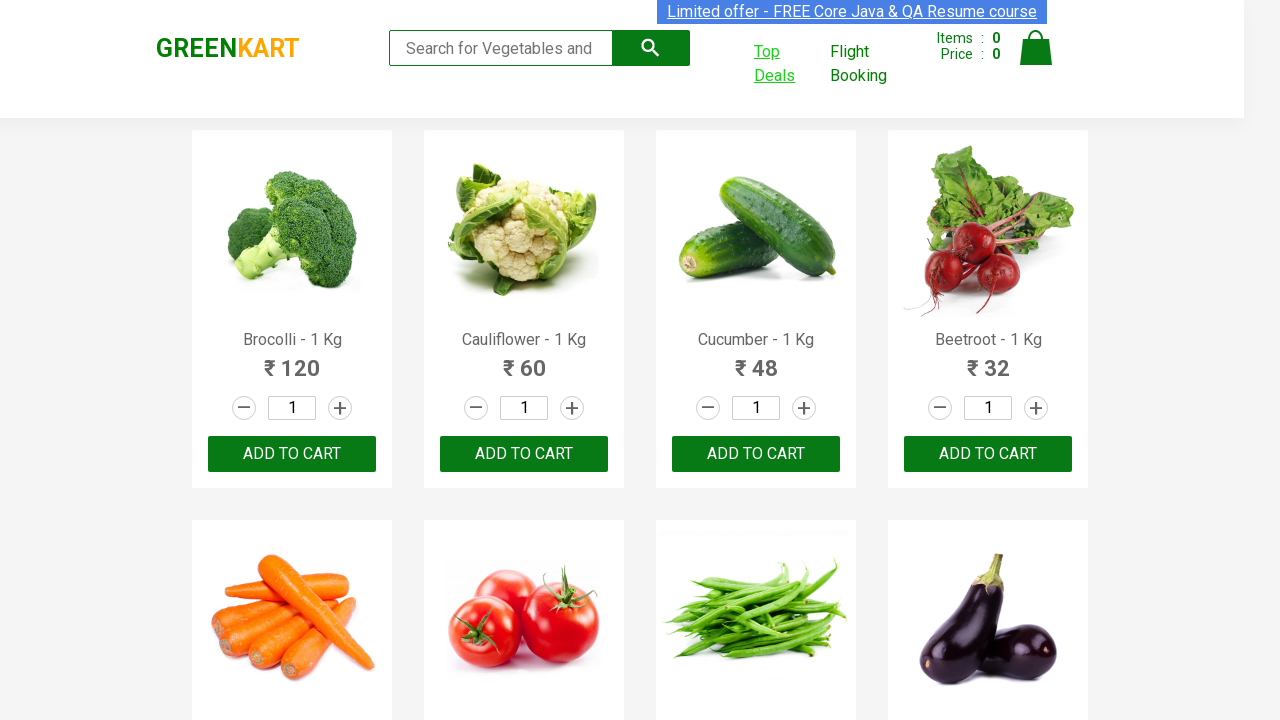